Tests flight search functionality by selecting departure and destination cities from dropdowns and submitting the form

Starting URL: https://blazedemo.com

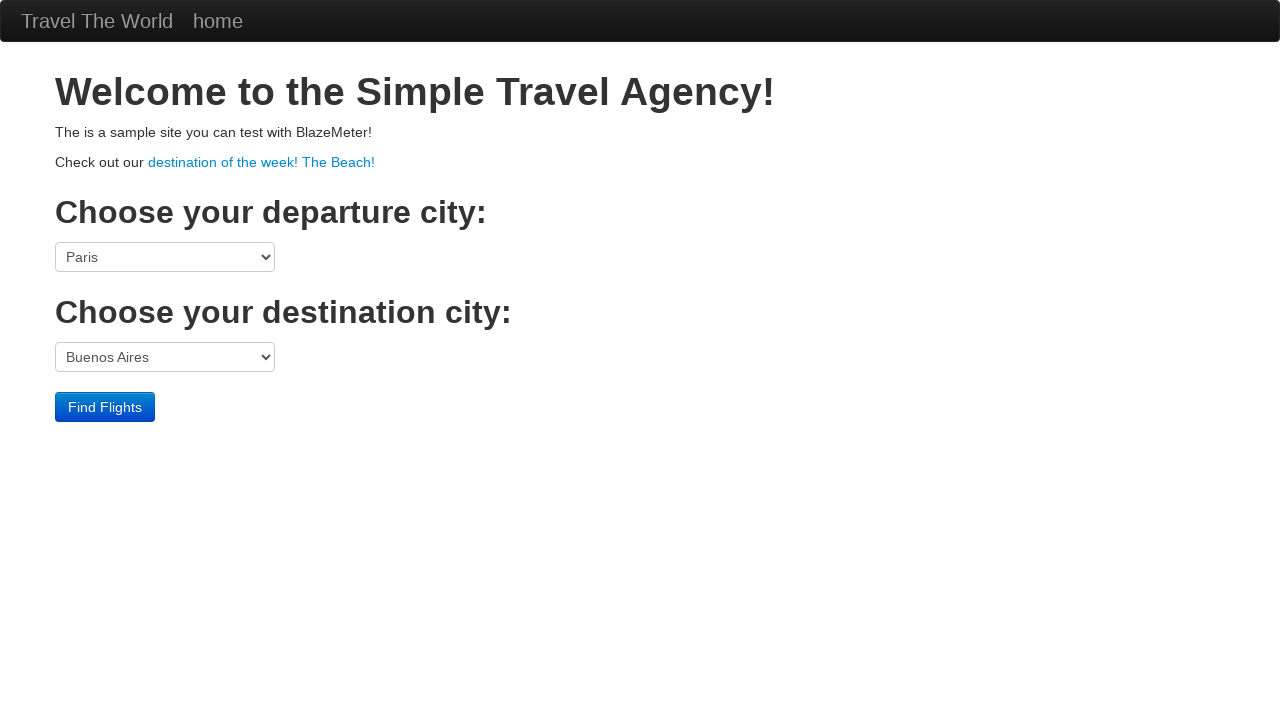

Clicked on the departure port dropdown at (165, 257) on select[name='fromPort']
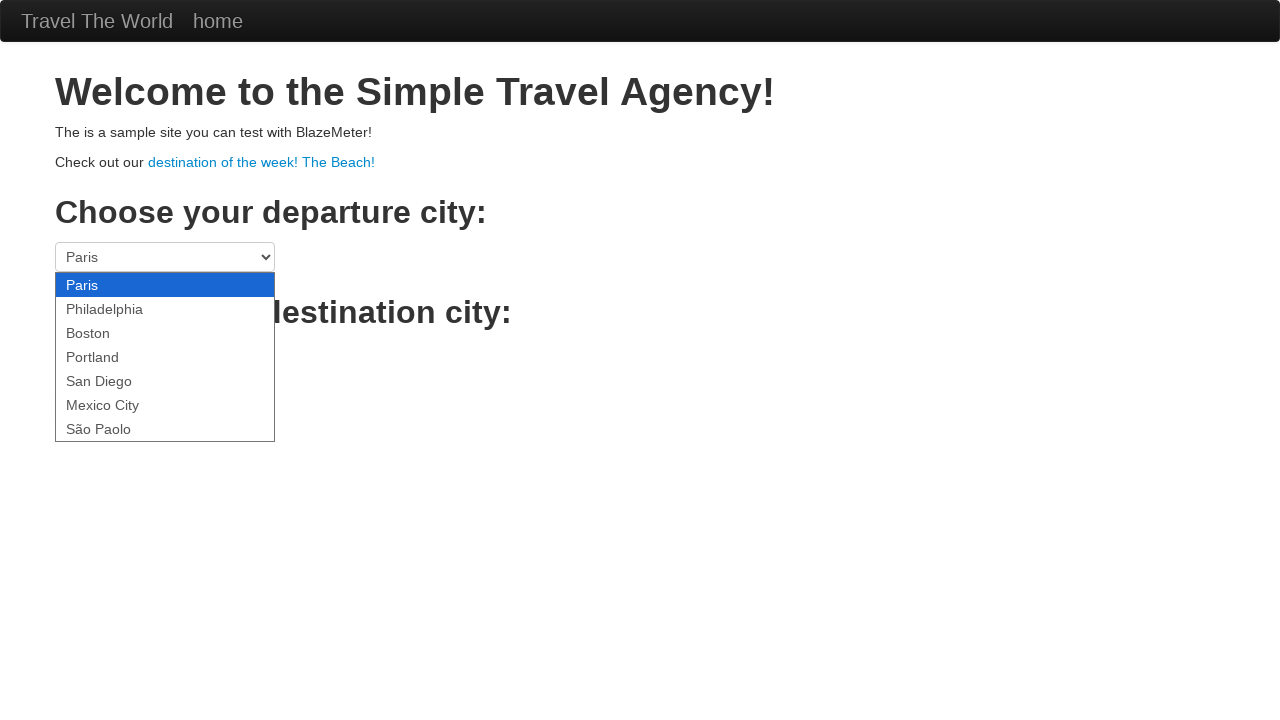

Selected Boston as the departure city on select[name='fromPort']
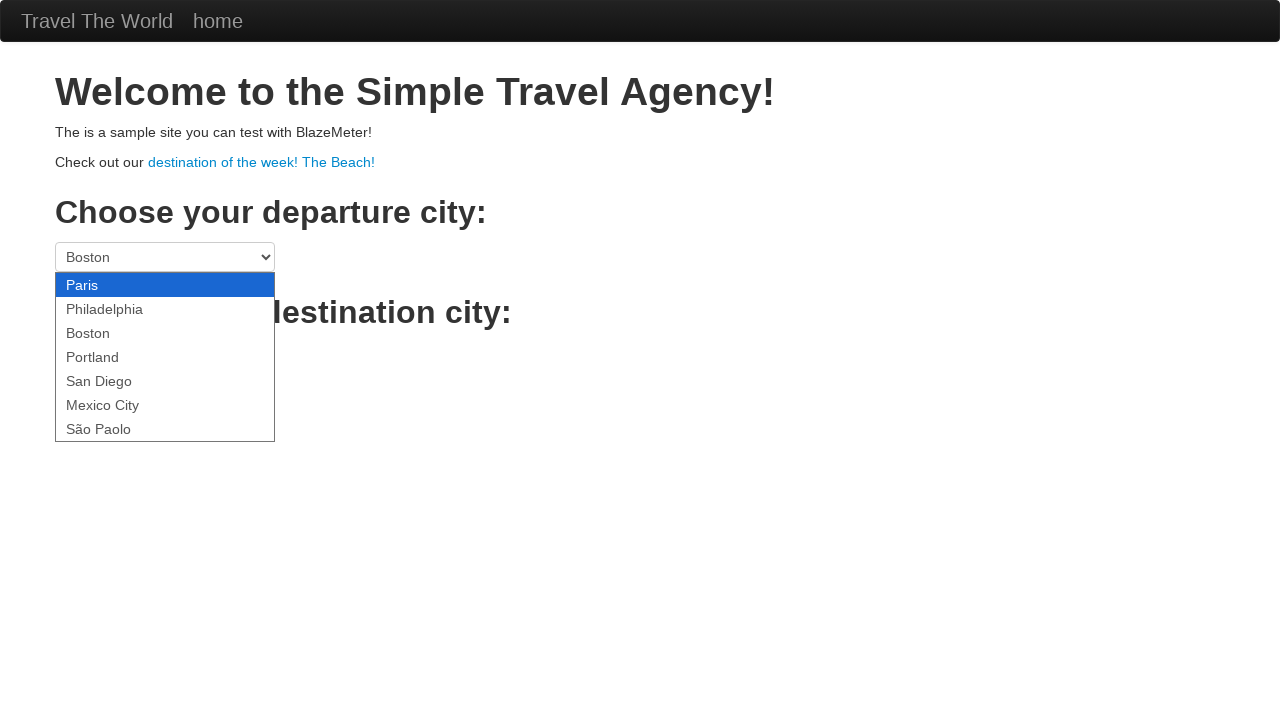

Clicked on the destination port dropdown at (165, 357) on select[name='toPort']
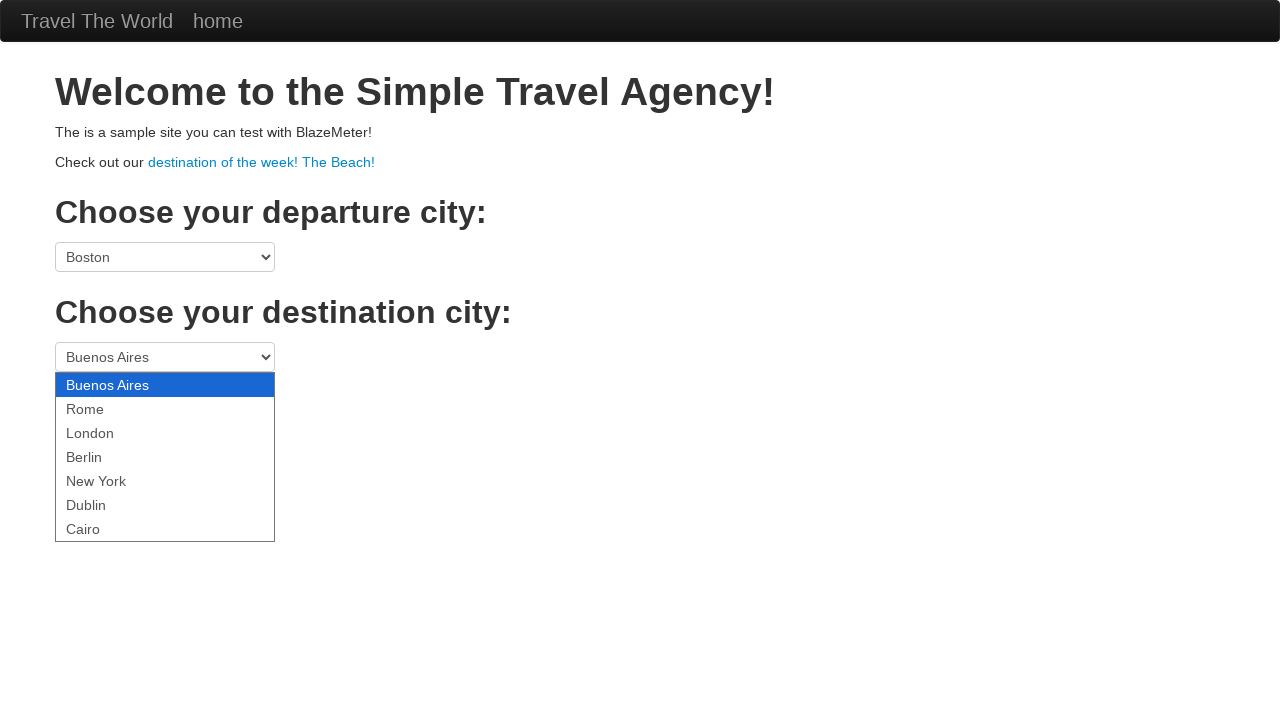

Selected London as the destination city on select[name='toPort']
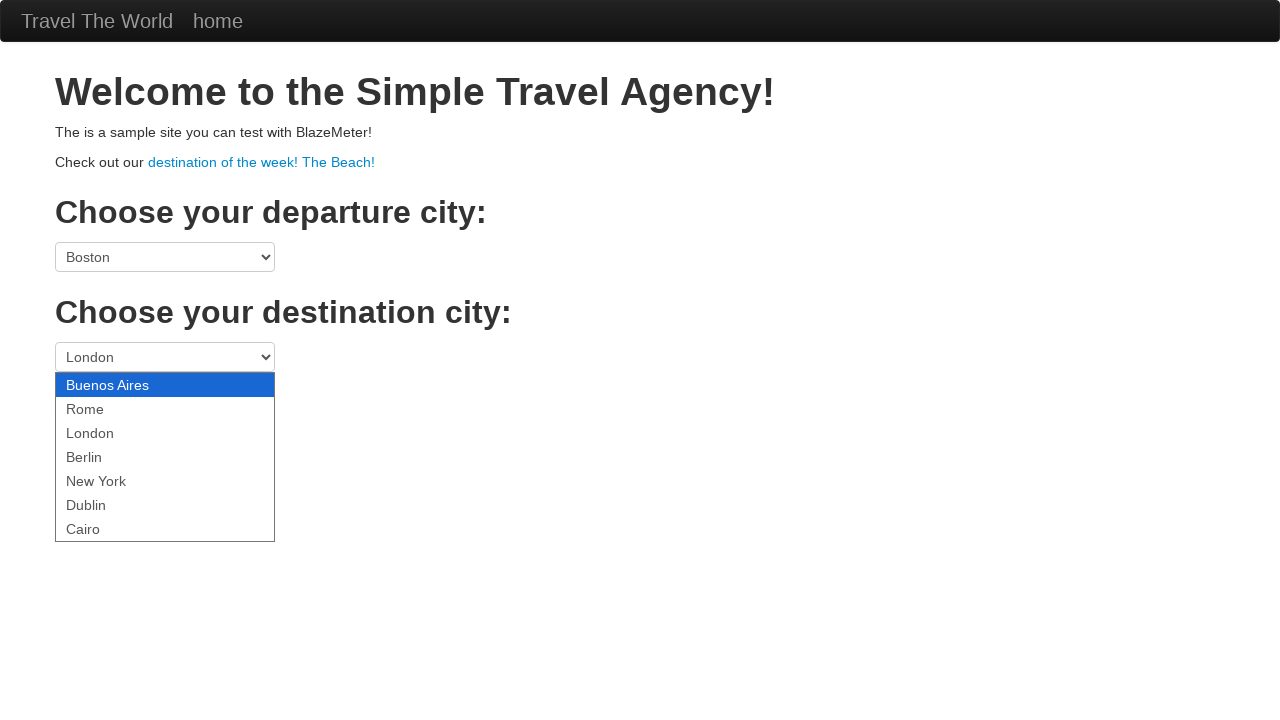

Clicked the Find Flights button to submit the search form at (105, 407) on .btn-primary
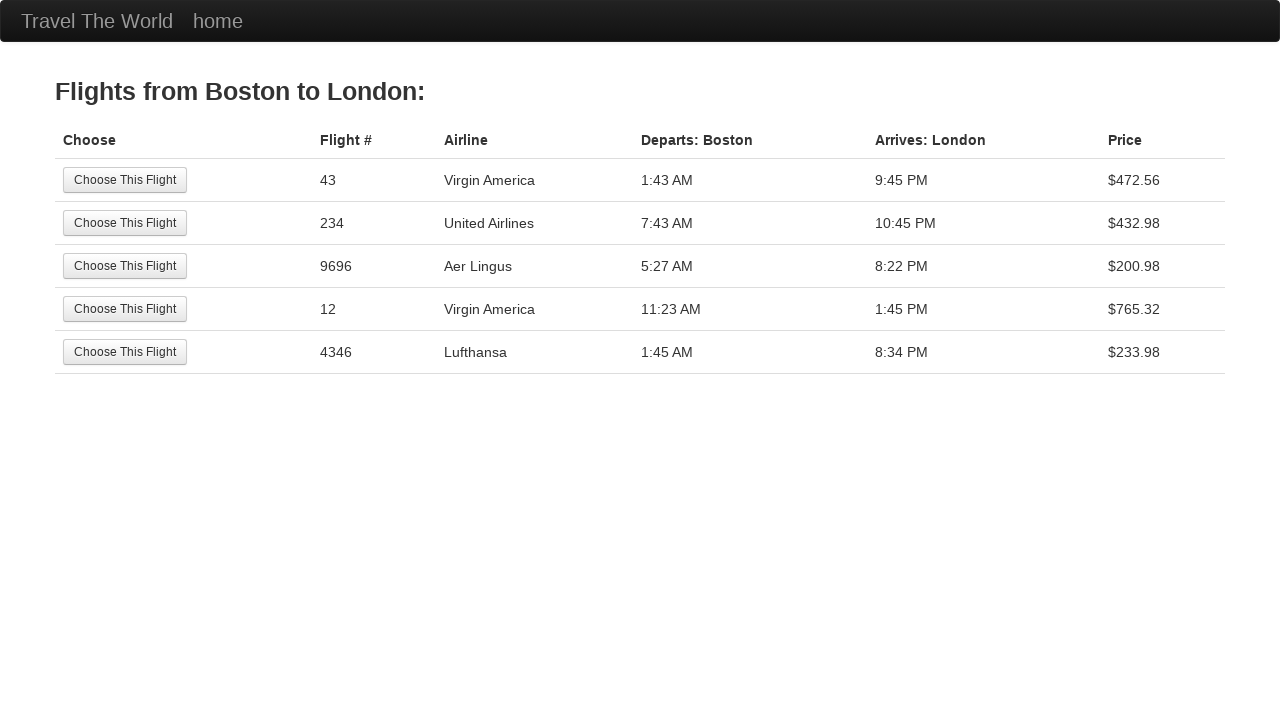

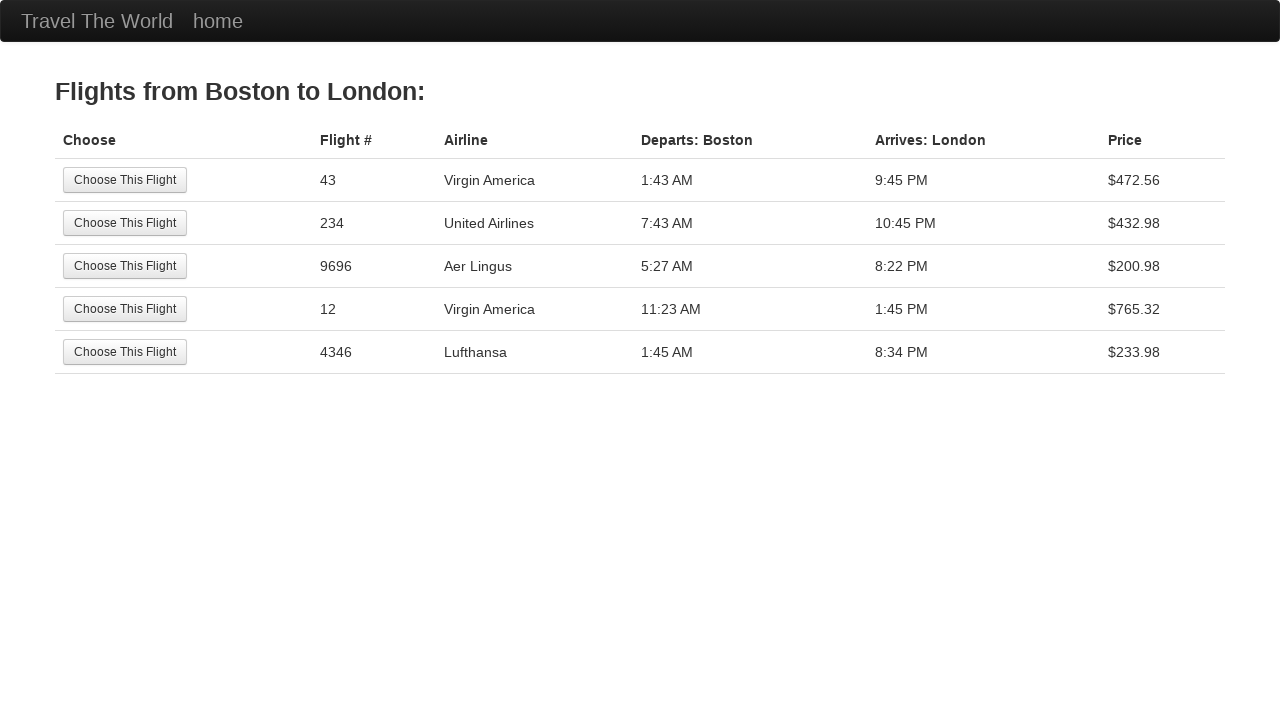